Tests hover functionality by moving the mouse over three images and verifying that corresponding user names become visible on hover

Starting URL: https://practice.cydeo.com/hovers

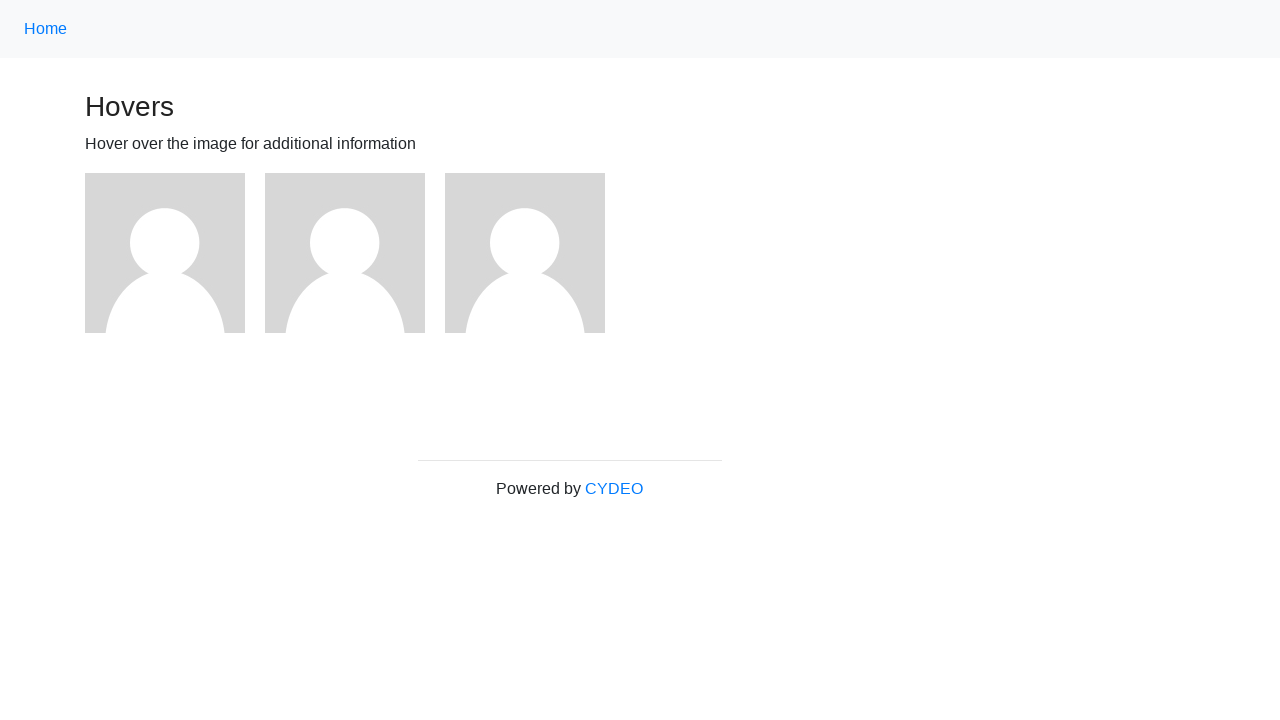

Navigated to hovers practice page
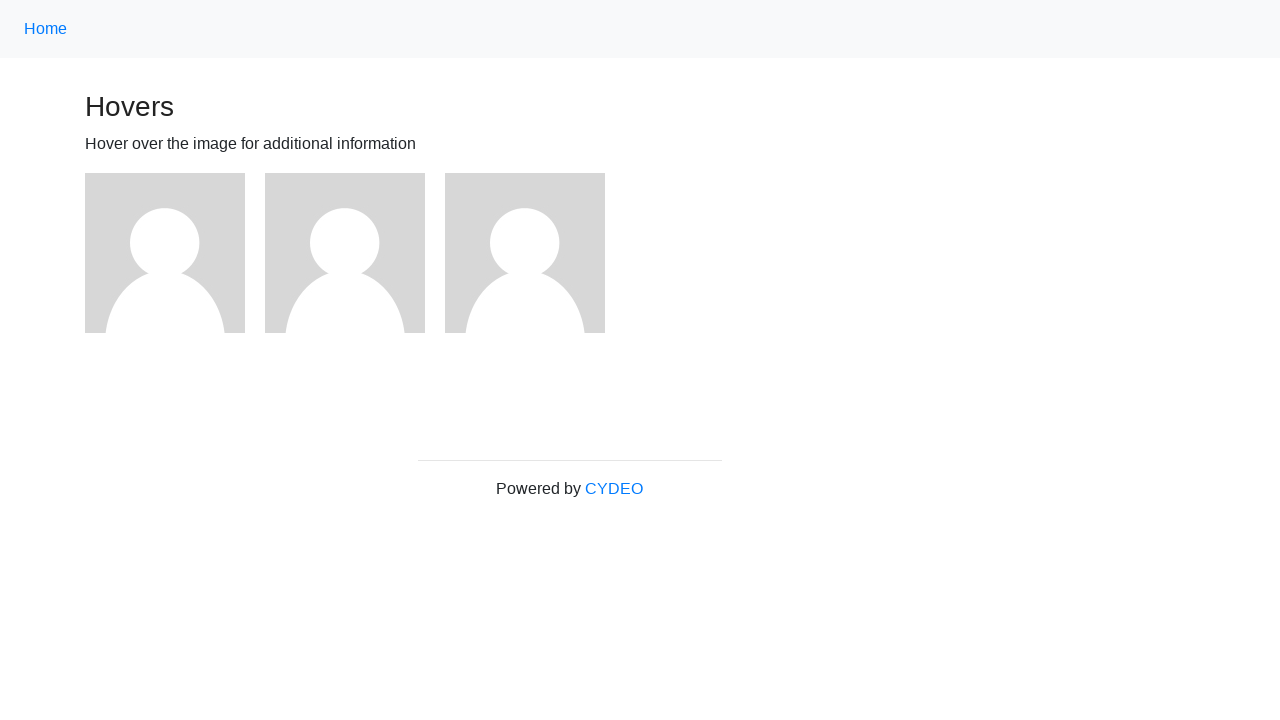

Hovered over the first image at (165, 253) on (//img)[1]
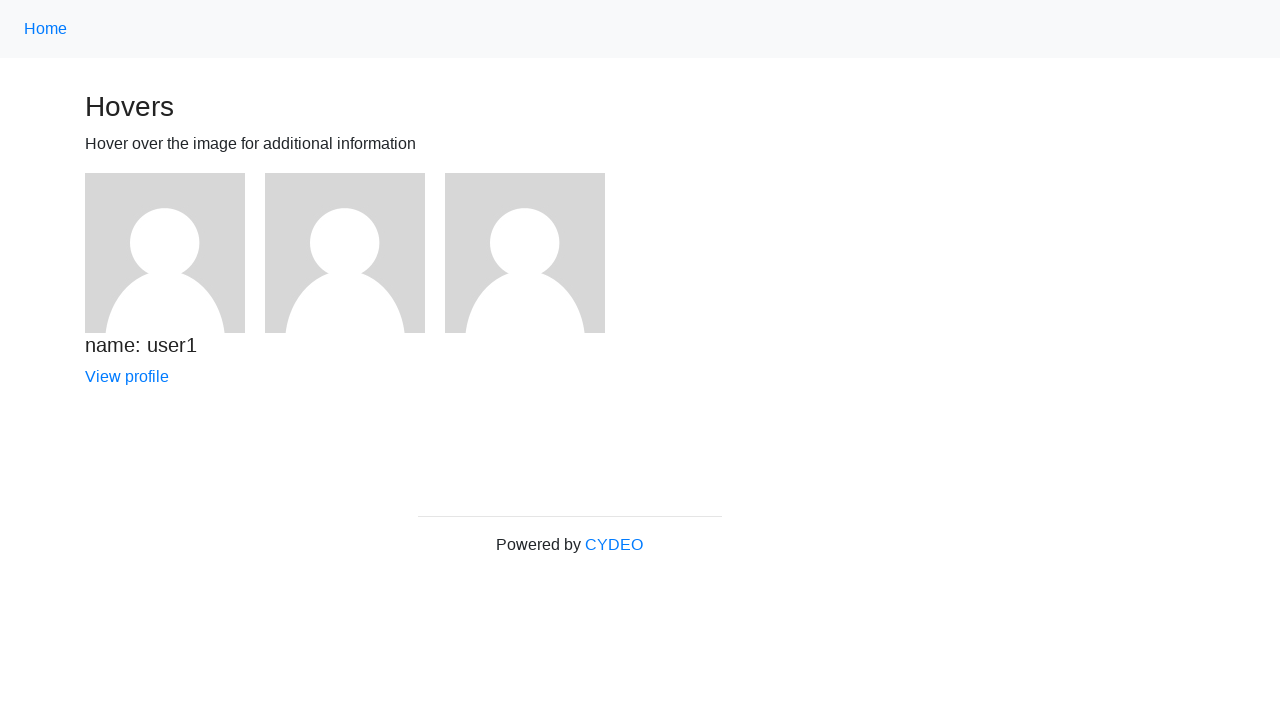

Located user1 name element
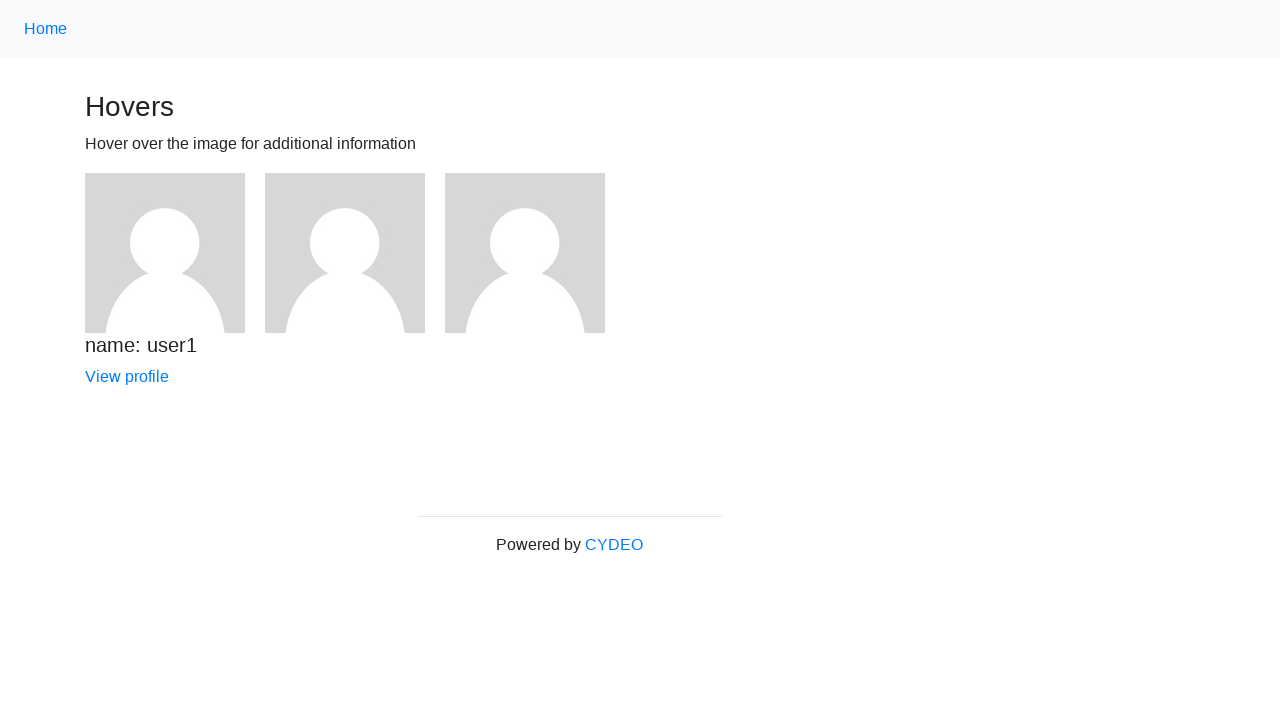

Verified that user1 name is visible on hover
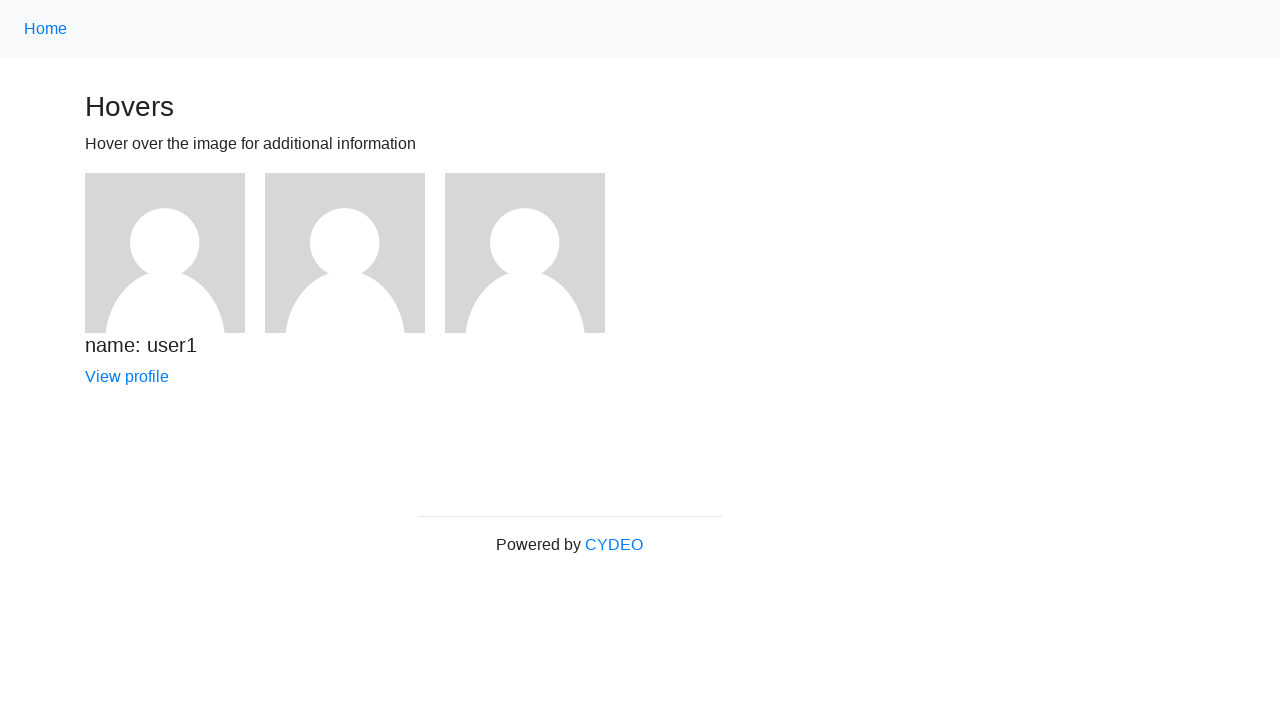

Hovered over the second image at (345, 253) on (//img)[2]
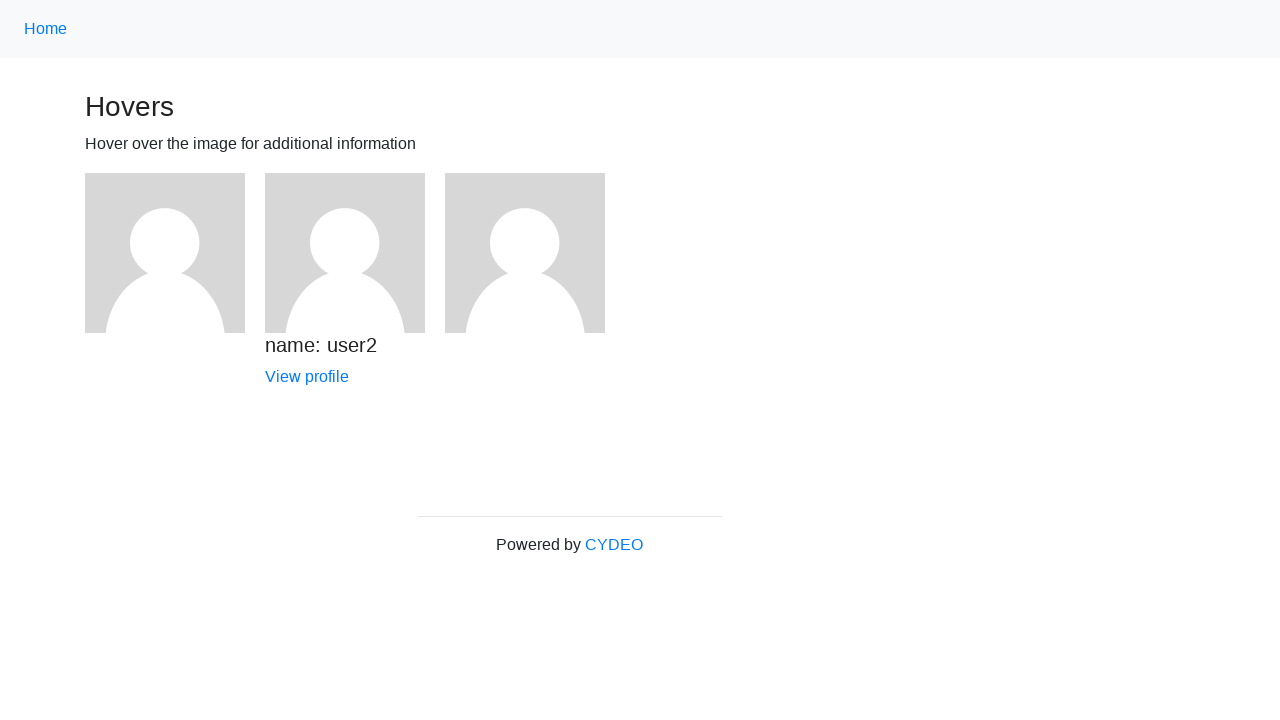

Located user2 name element
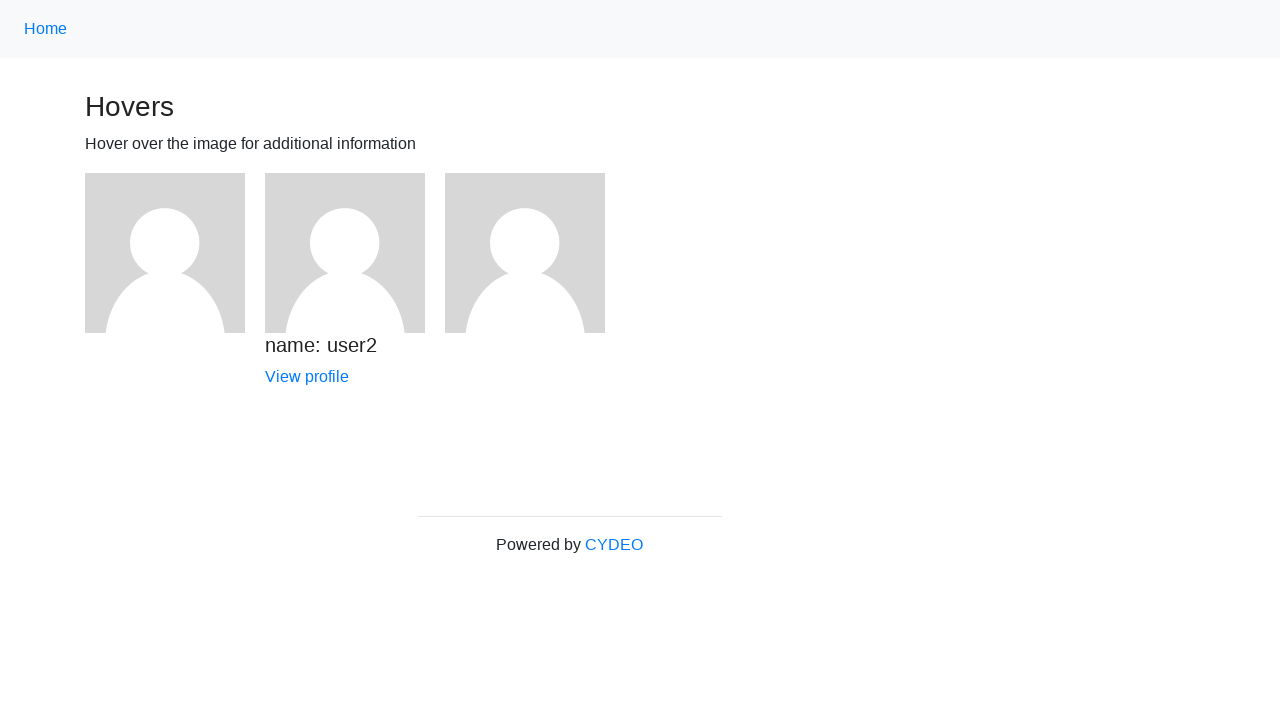

Verified that user2 name is visible on hover
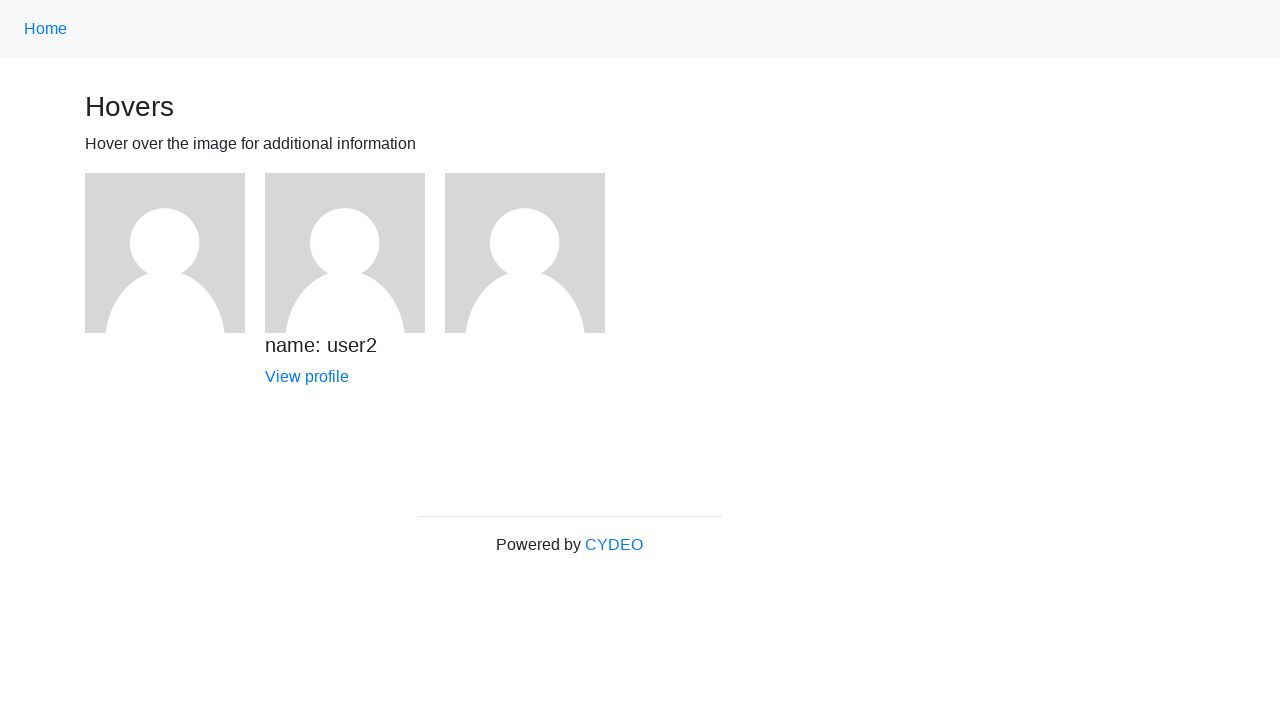

Hovered over the third image at (525, 253) on (//img)[3]
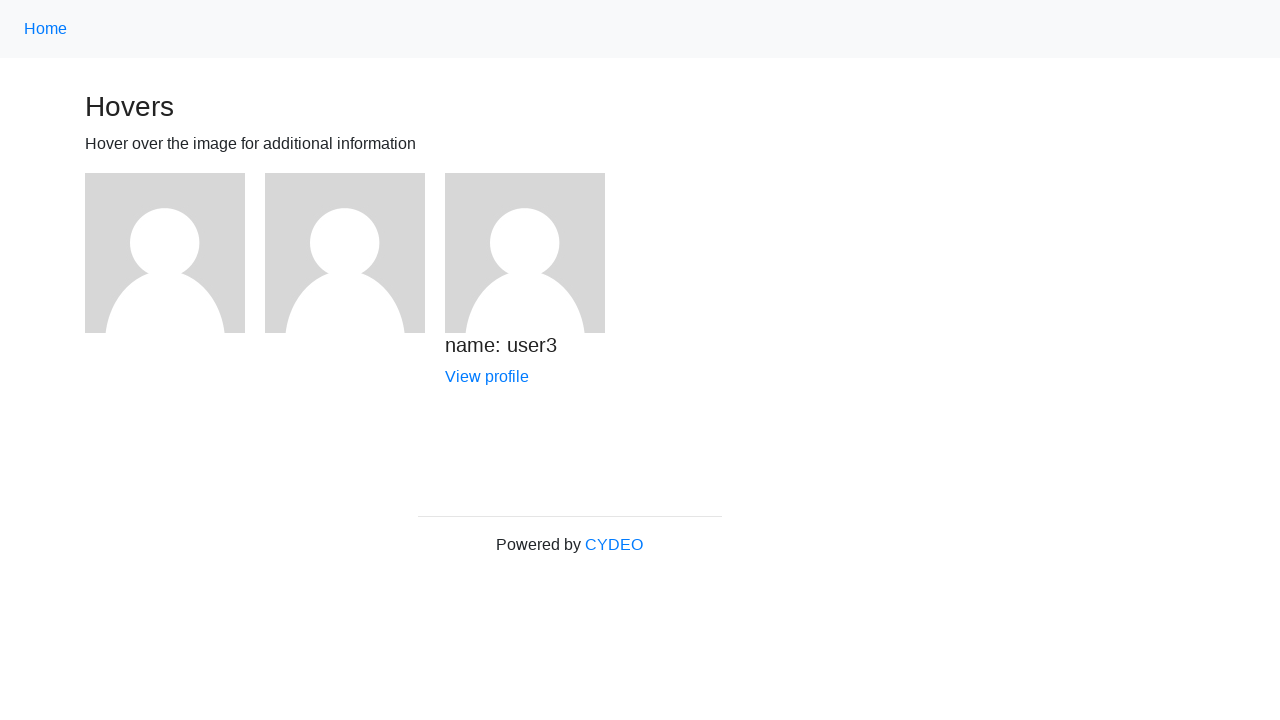

Located user3 name element
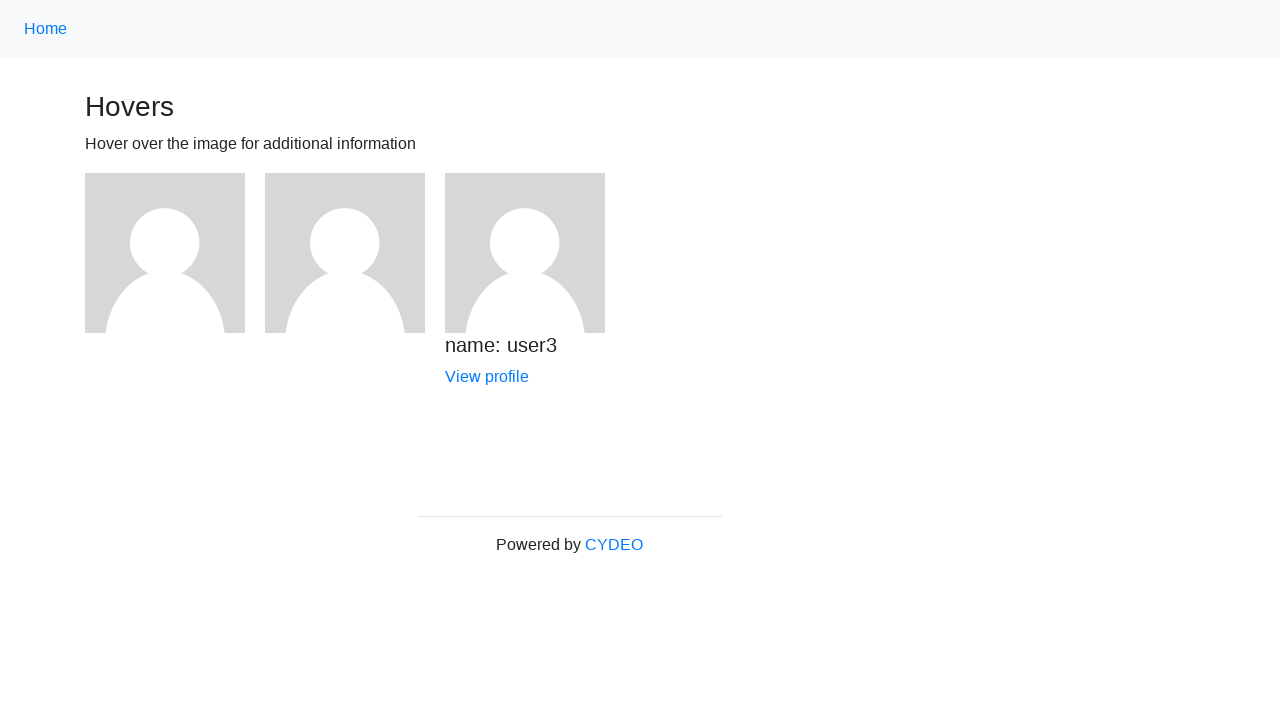

Verified that user3 name is visible on hover
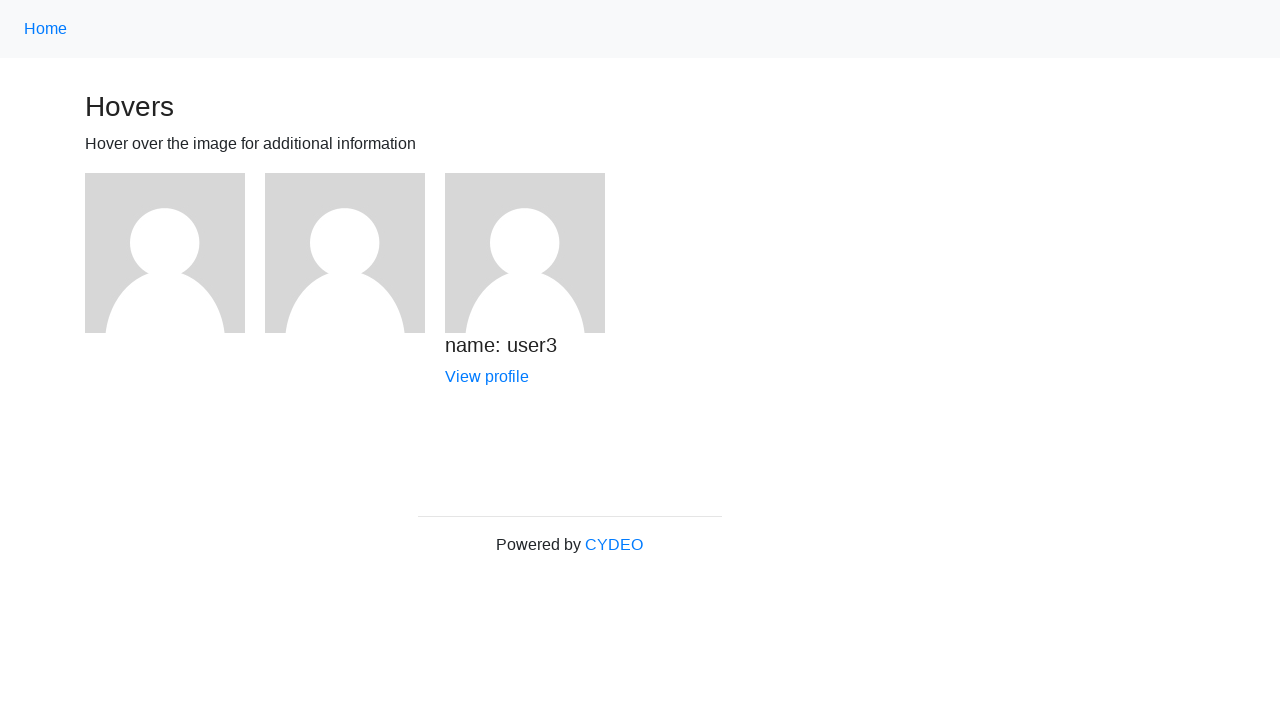

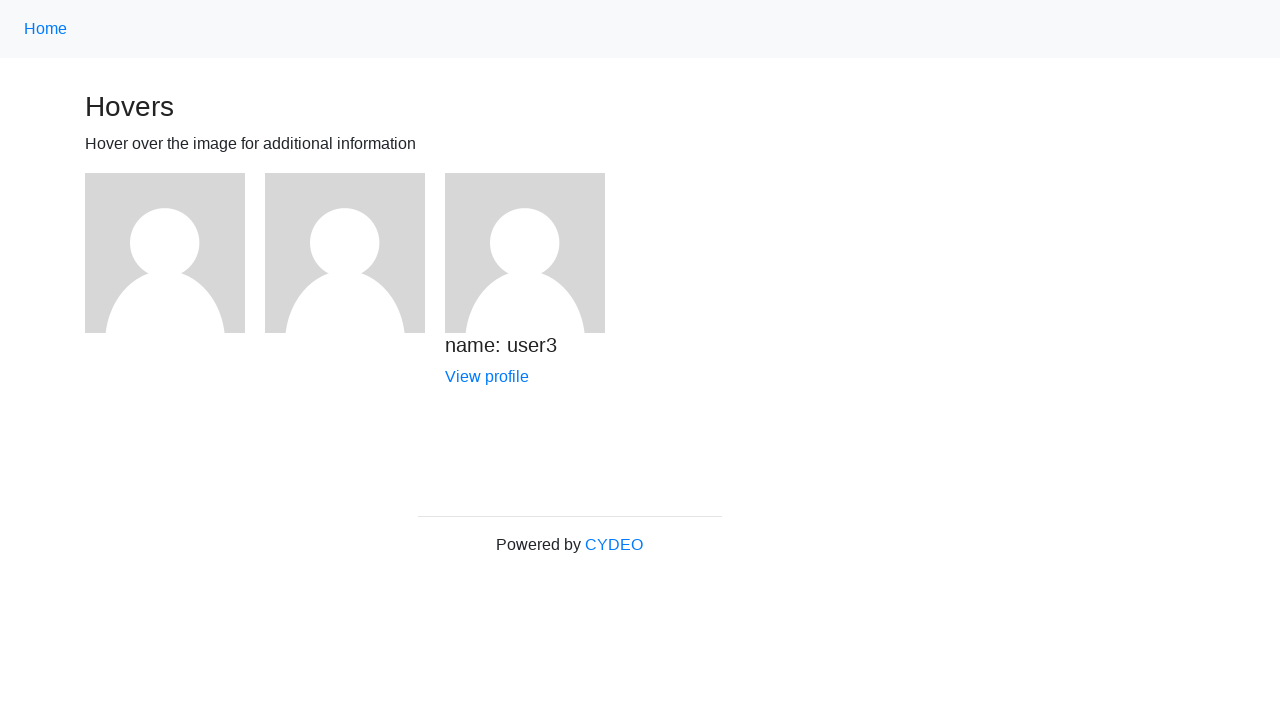